Tests clicking the first button which triggers an alert

Starting URL: https://fprdev.github.io/selenium-dummypage-fp/

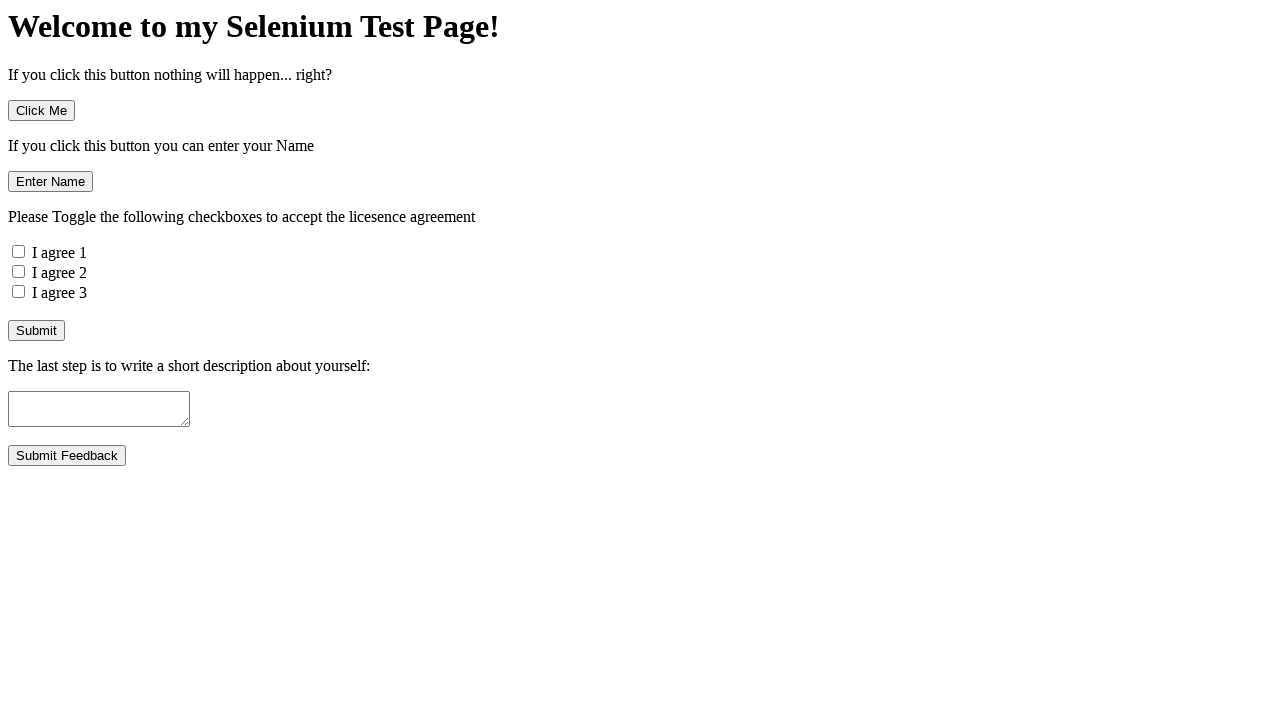

Clicked the first button which triggers an alert at (42, 111) on #firstbutton
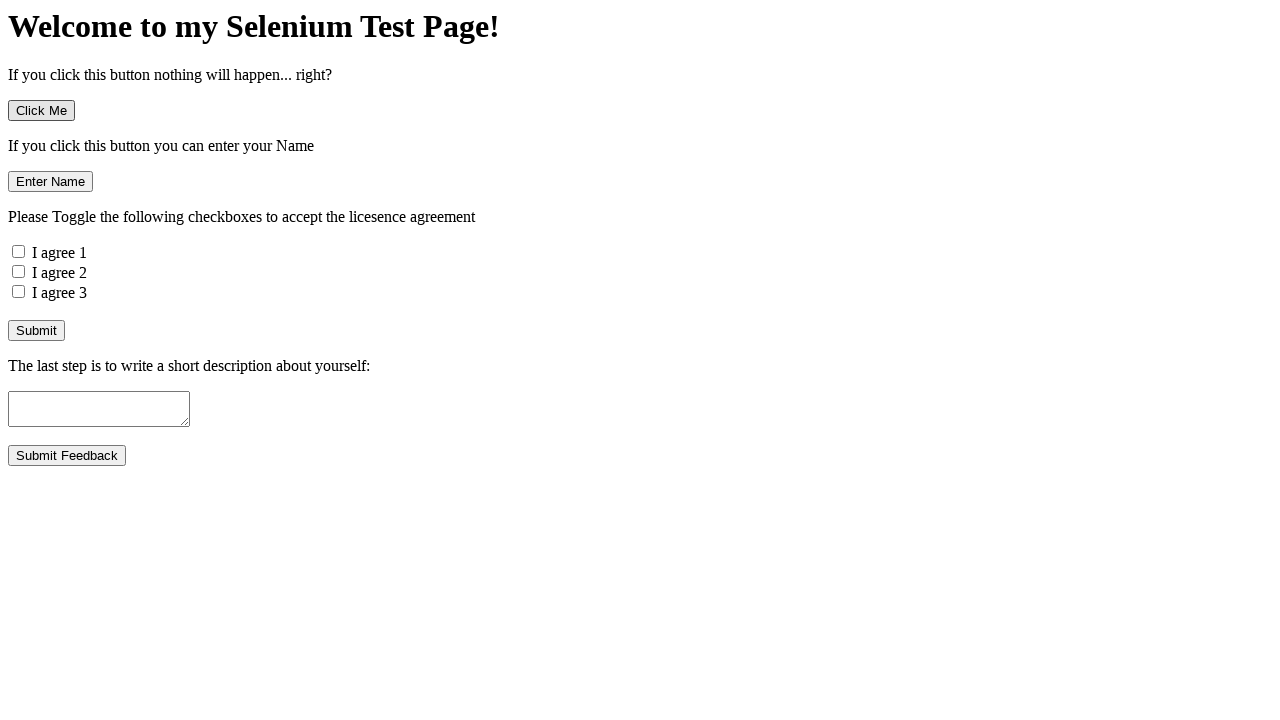

Set up alert dialog handler to accept the alert
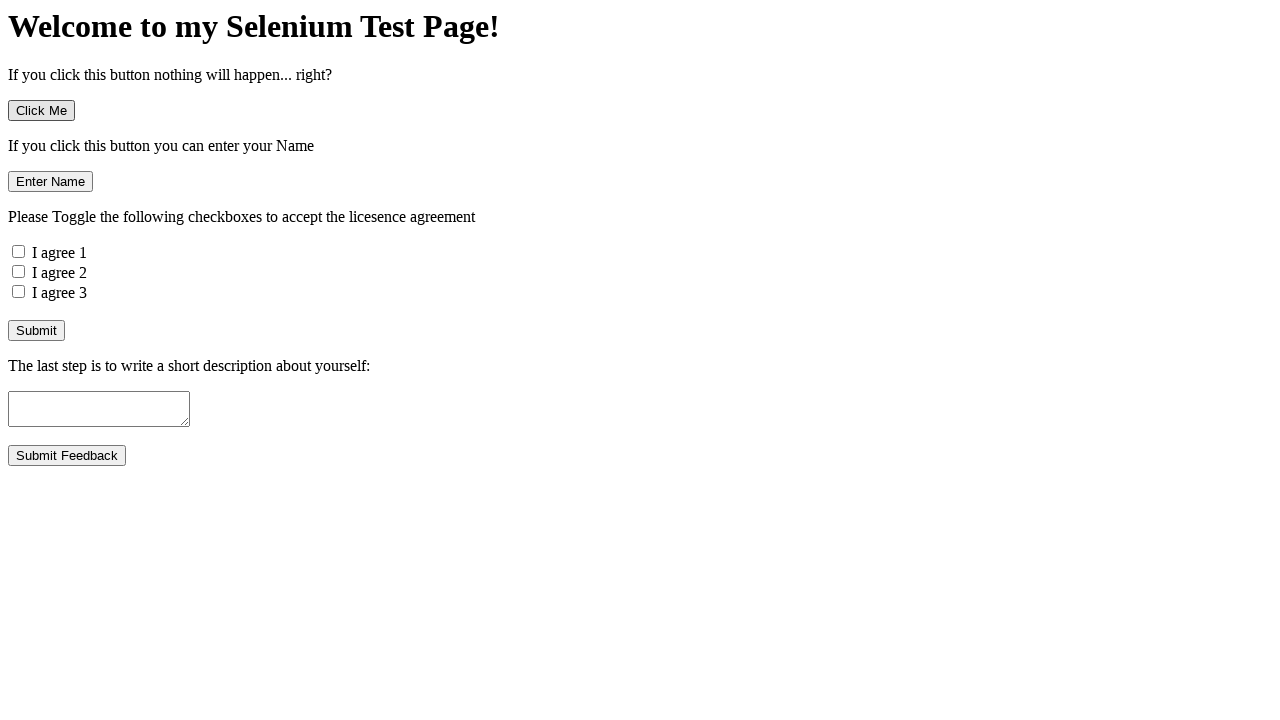

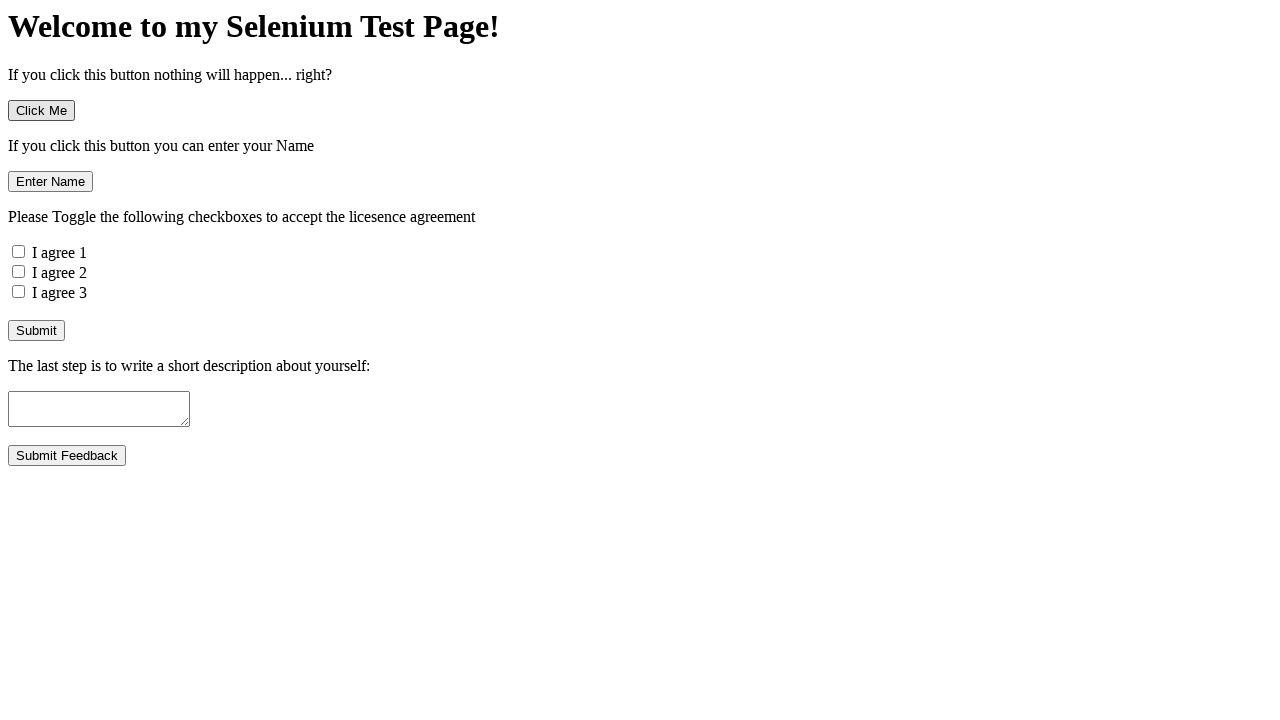